Tests input field interactions by sending arrow key presses to increment/decrement a number input field

Starting URL: http://the-internet.herokuapp.com/inputs

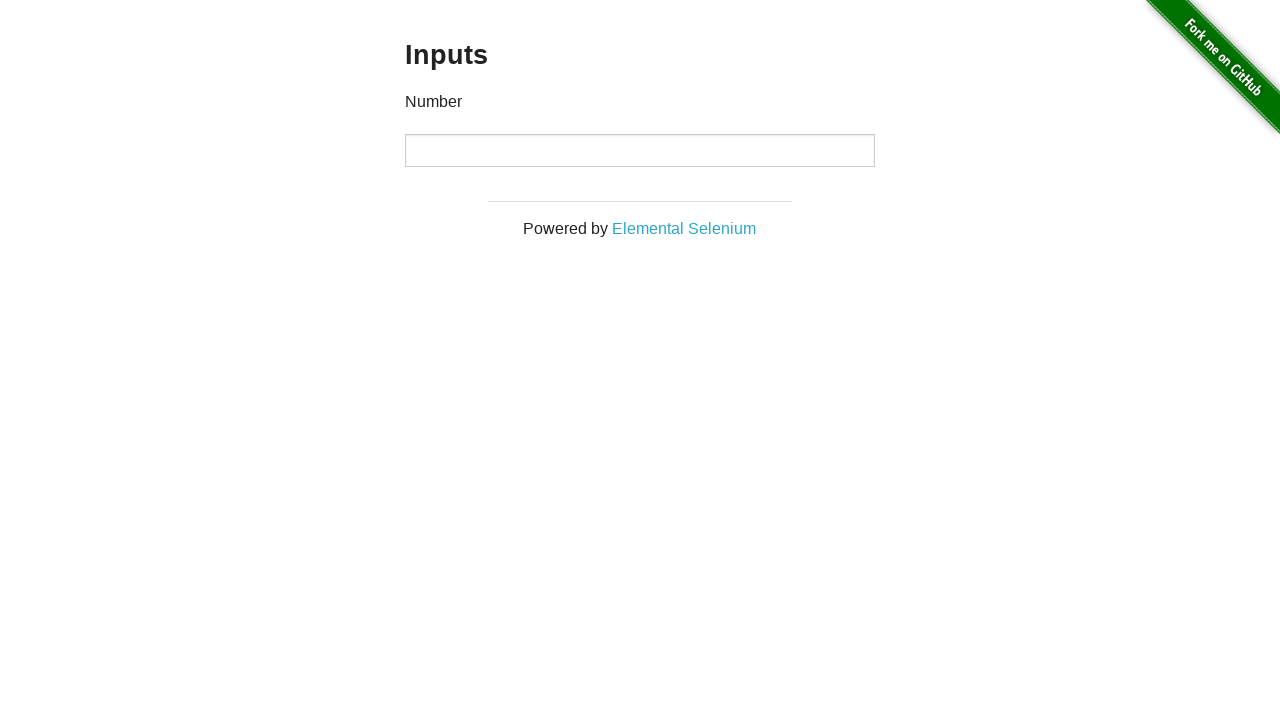

Located the number input field
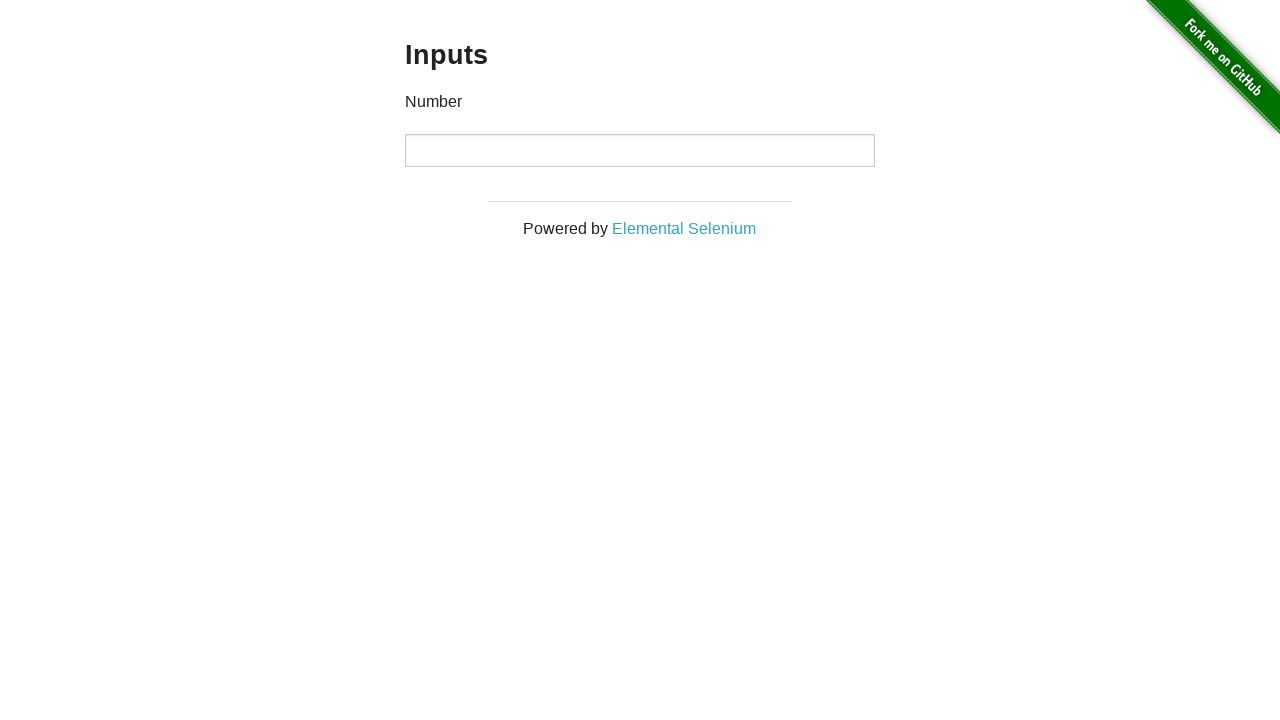

Pressed ArrowDown to decrement the input value on input
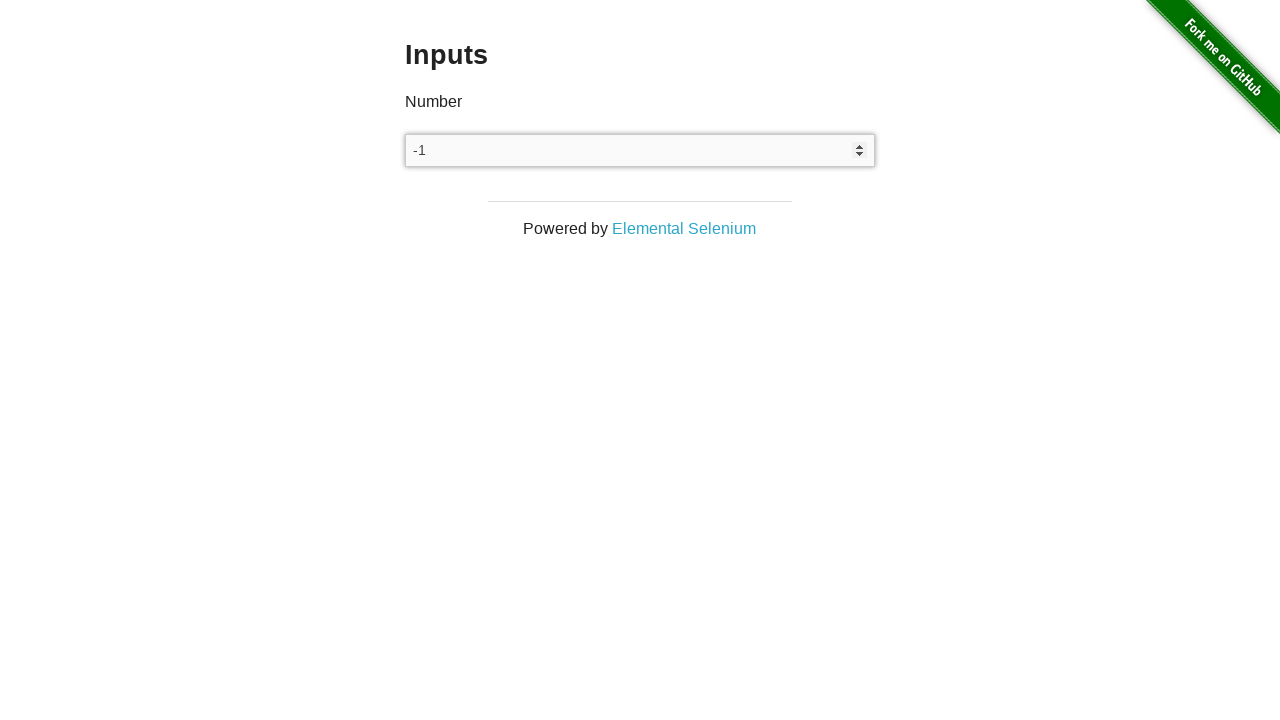

Cleared the input field on input
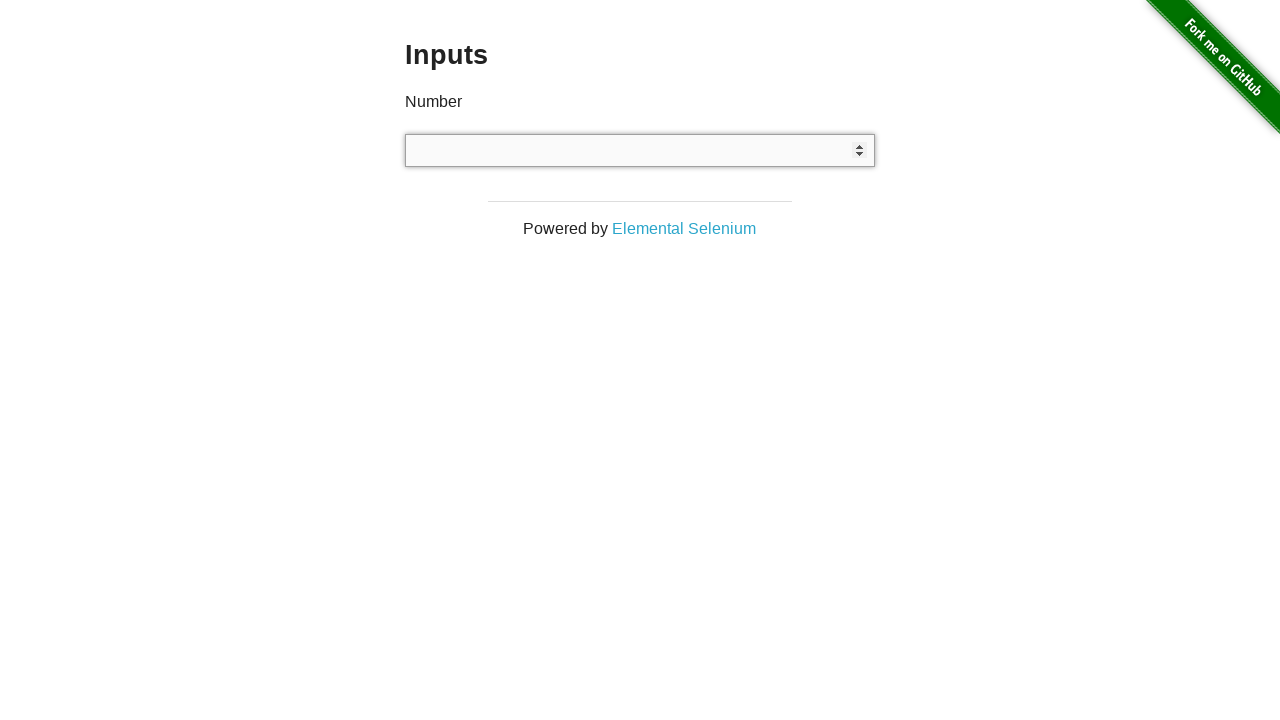

Pressed ArrowUp to increment the input value (first time) on input
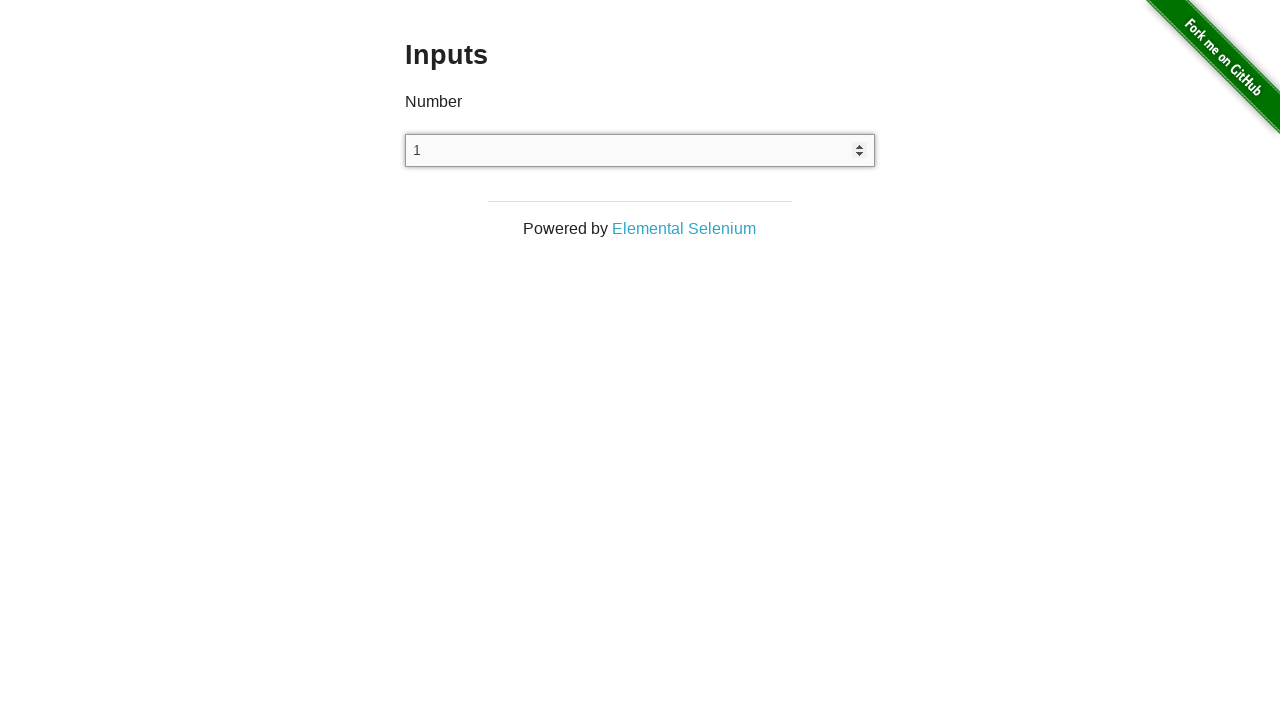

Pressed ArrowUp to increment the input value (second time) on input
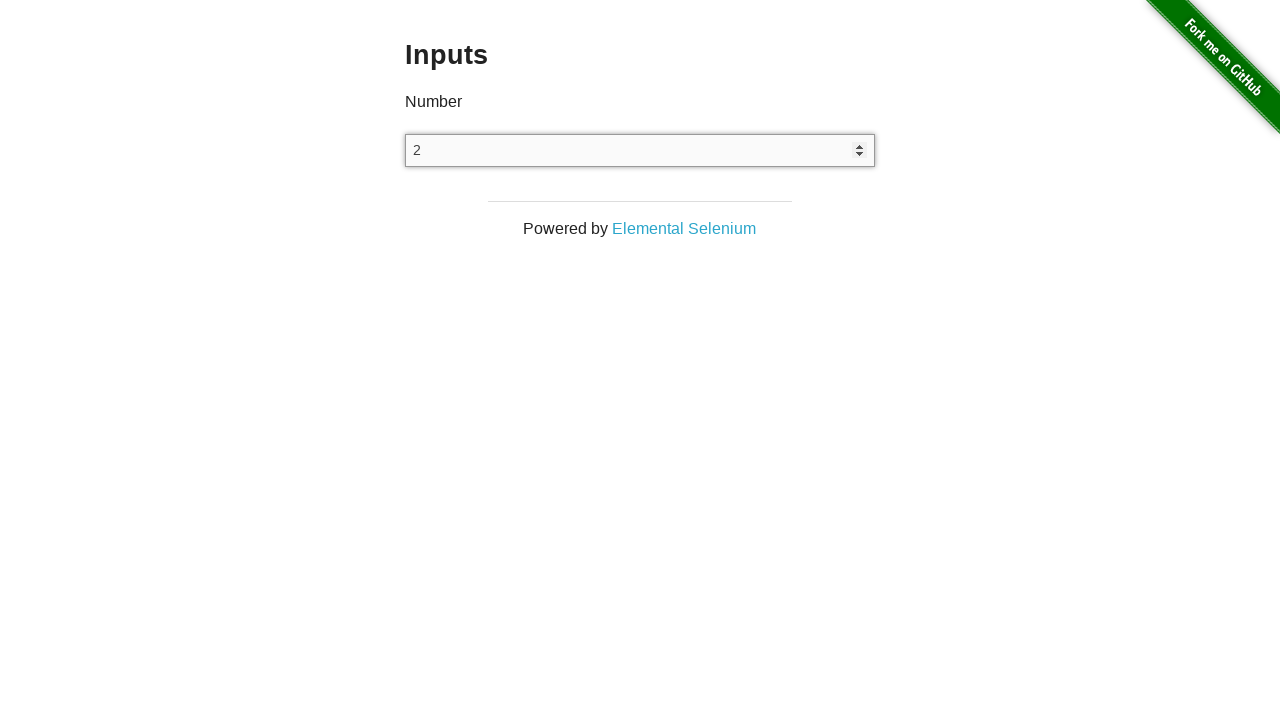

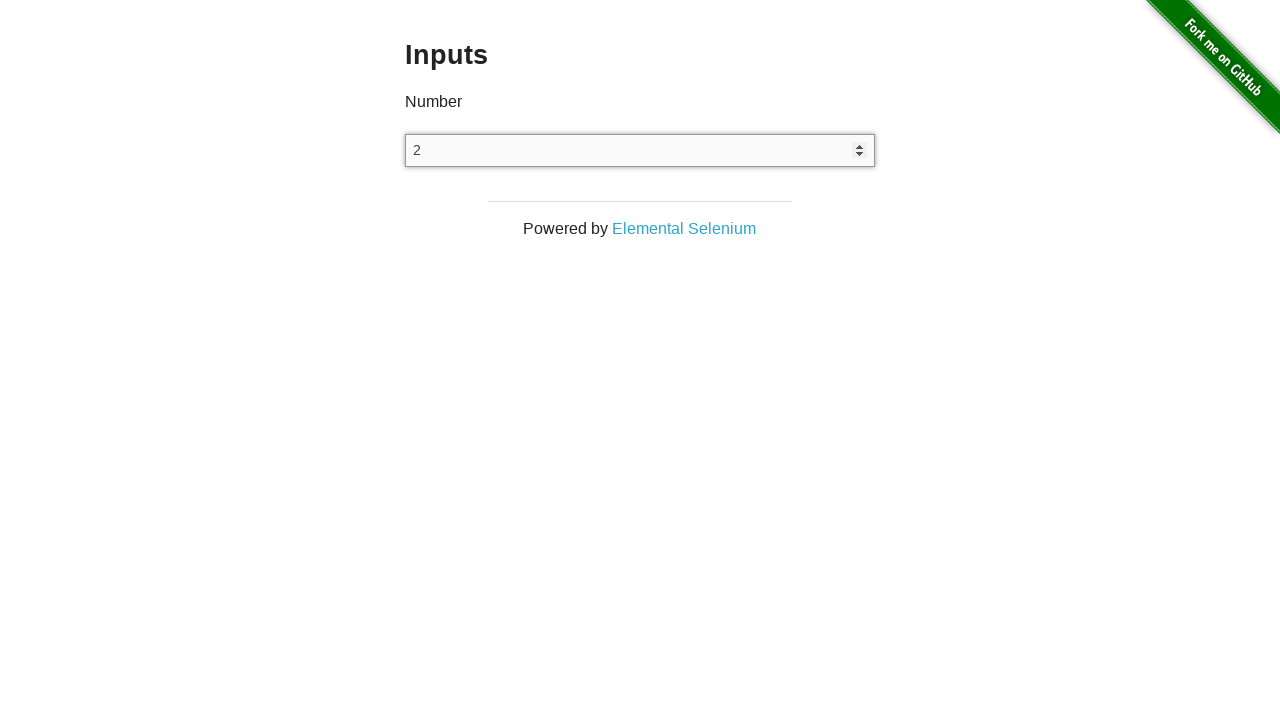